Tests navigation to the Book Store Application section by clicking on the Book Store Application card from the homepage

Starting URL: https://demoqa.com/

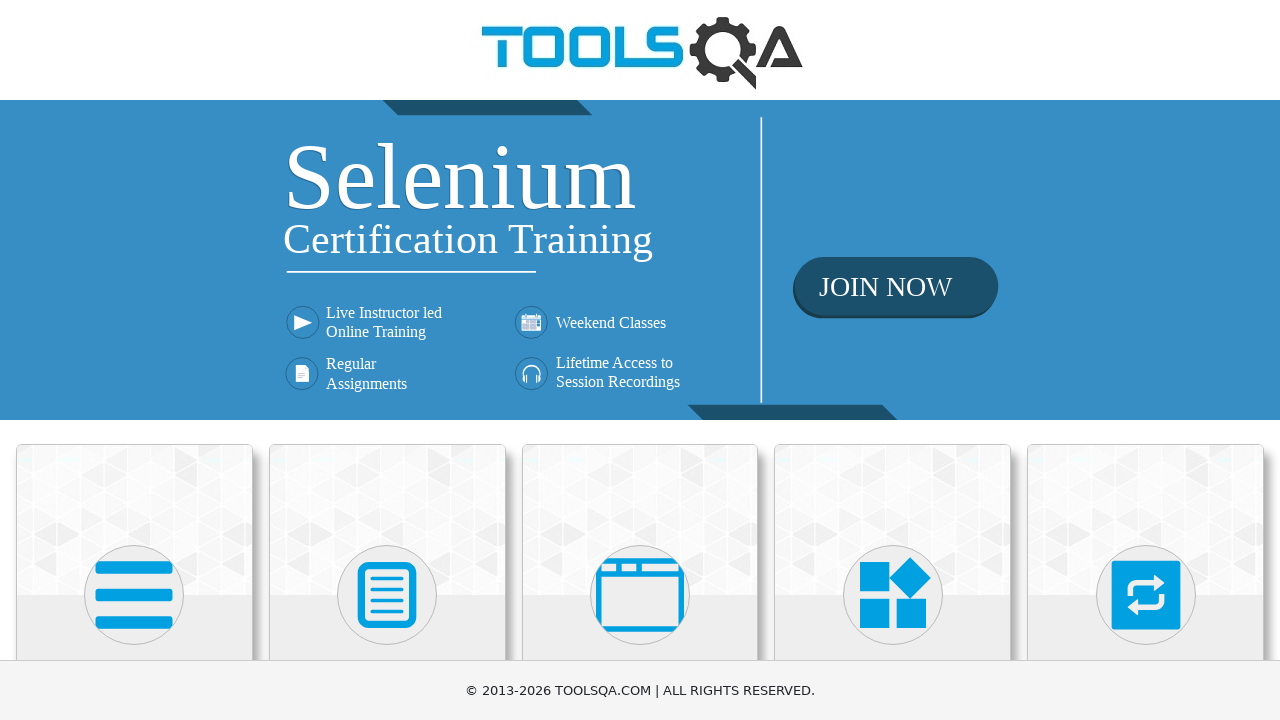

Waited for card elements to load on homepage
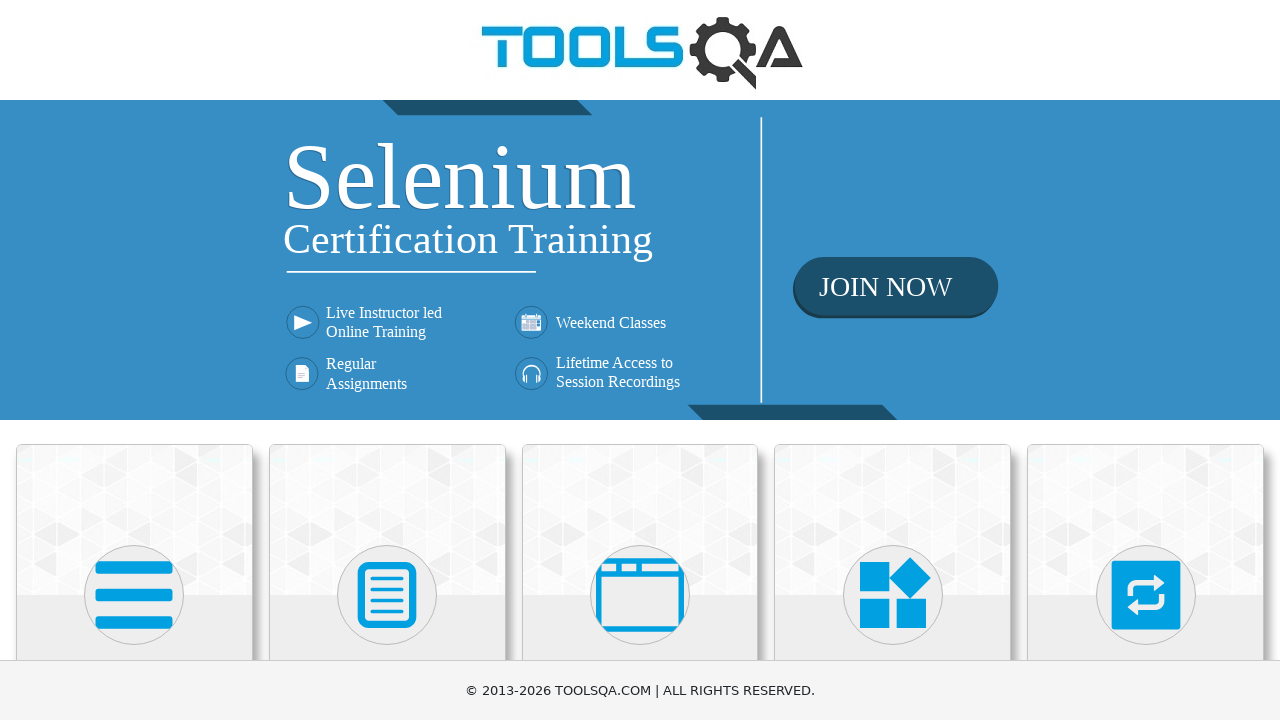

Scrolled Book Store Application card into view
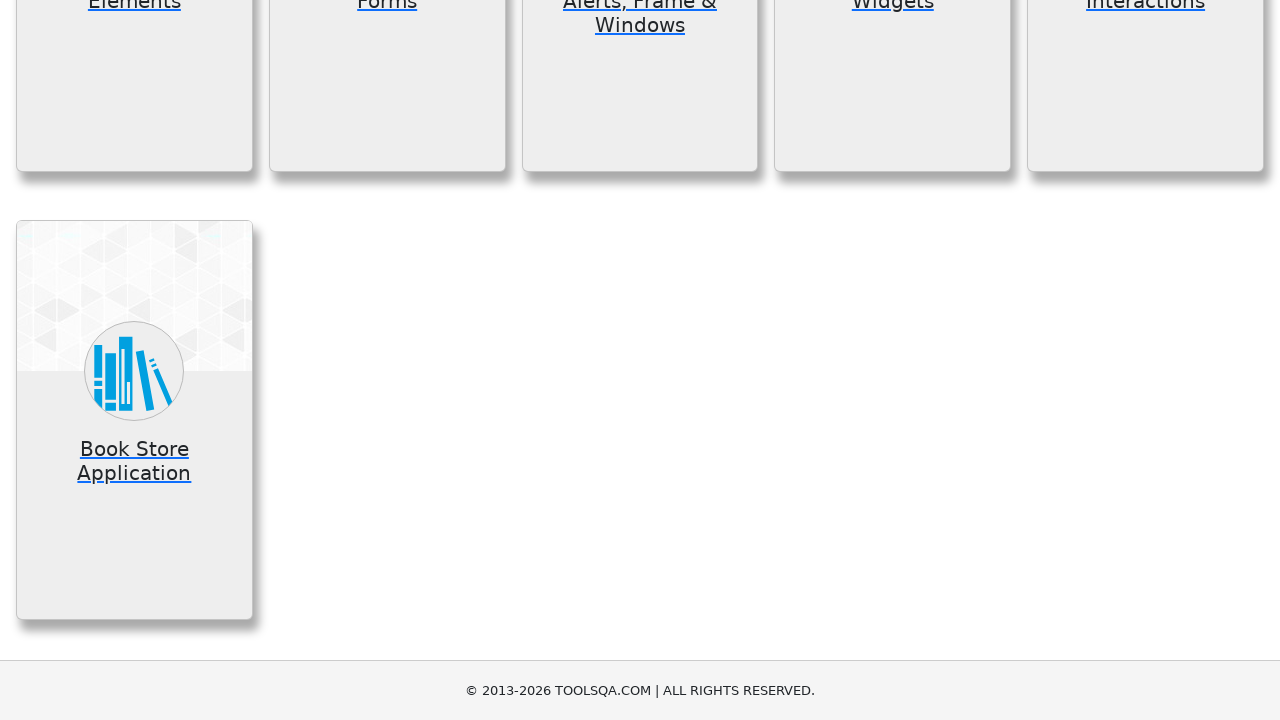

Clicked on Book Store Application card at (134, 465) on .card-body >> nth=5
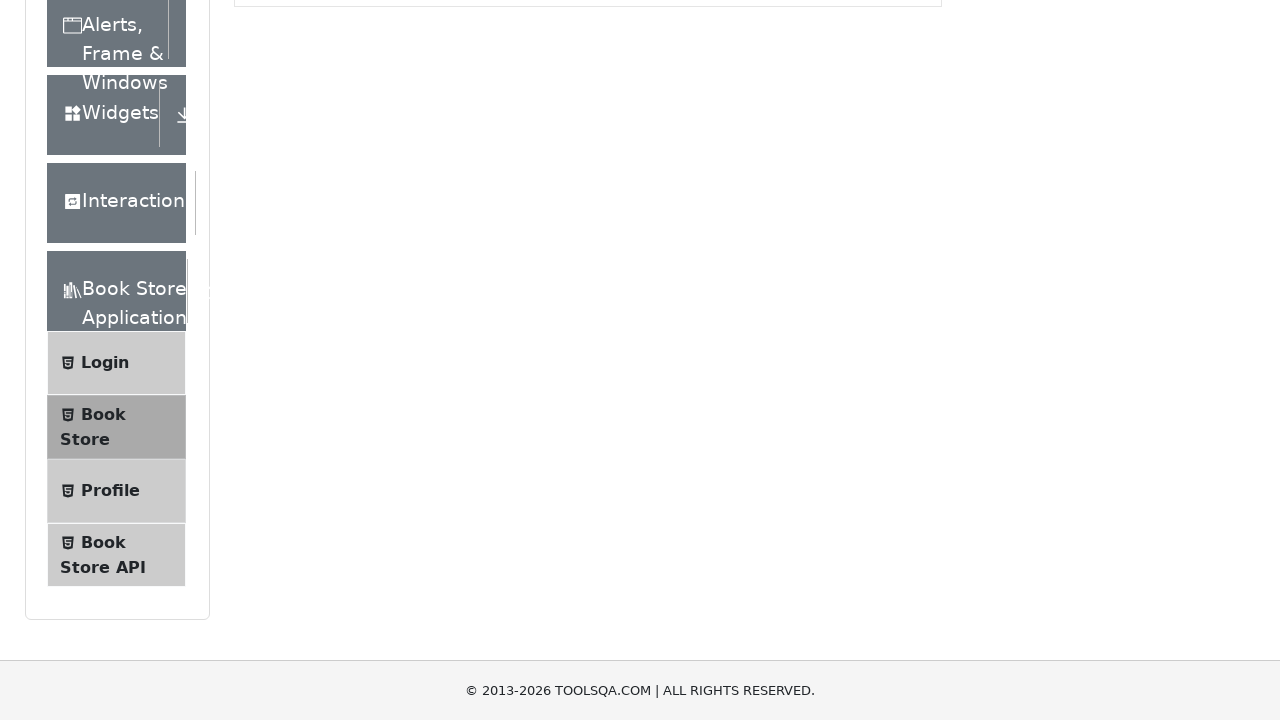

Navigated successfully to Book Store Application page at https://demoqa.com/books
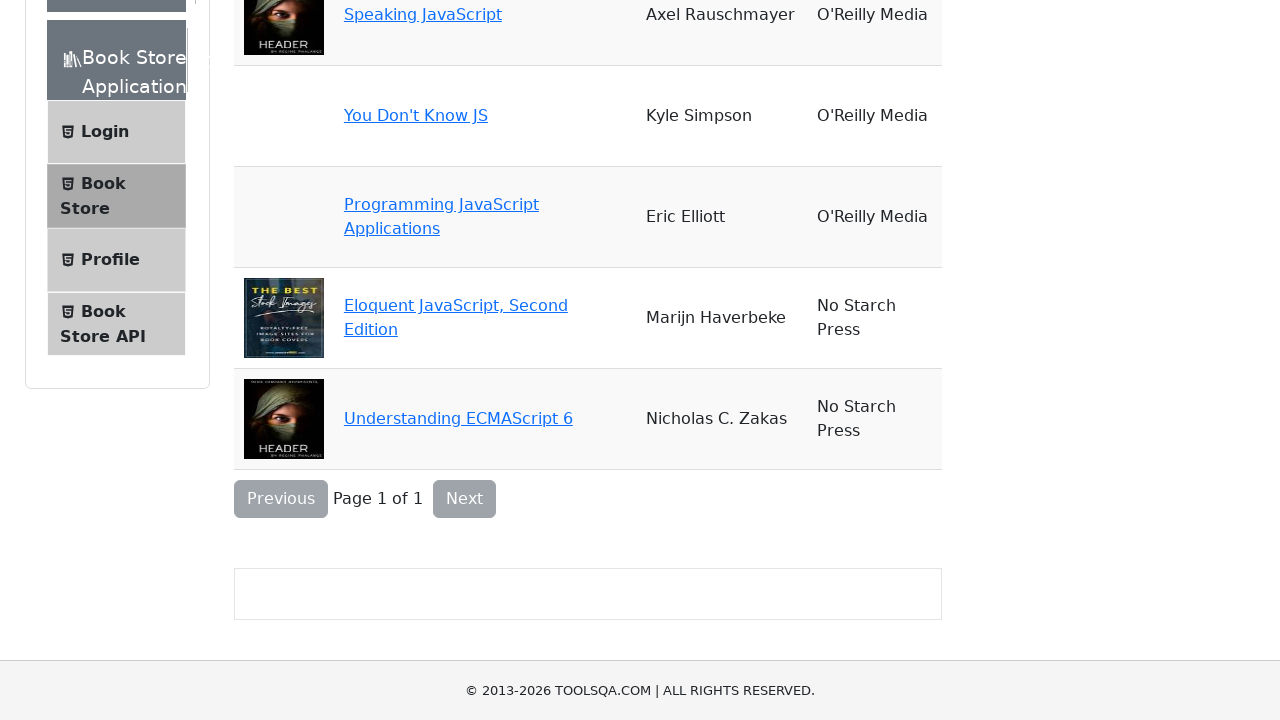

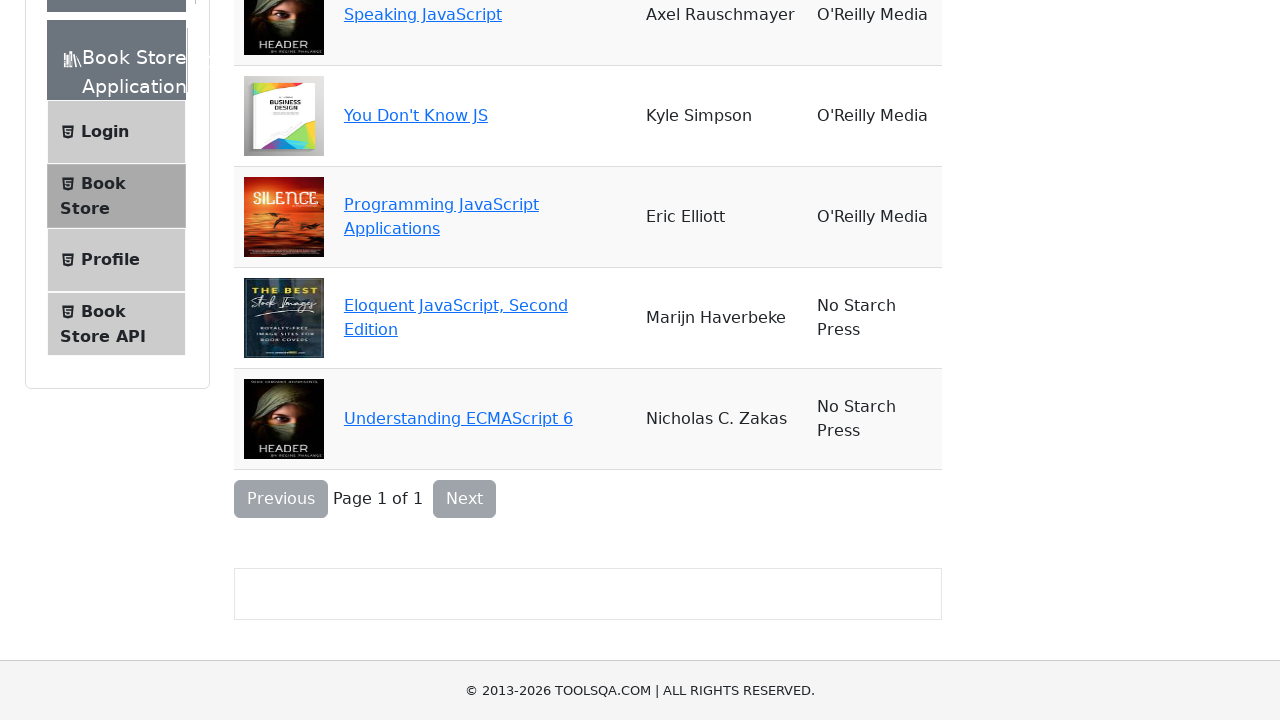